Tests switching to an iframe and clicking a button inside it to demonstrate iframe interaction

Starting URL: http://www.w3schools.com/js/tryit.asp?filename=tryjs_confirm

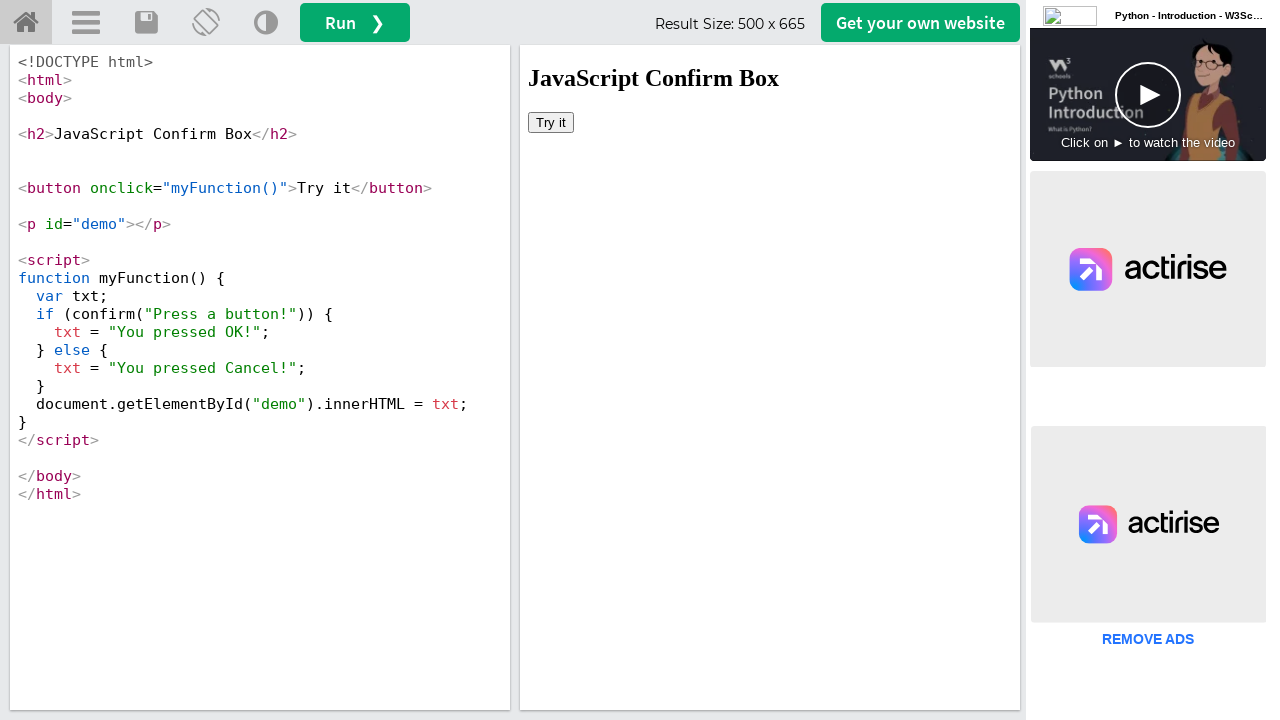

Waited for iframe #iframeResult to load
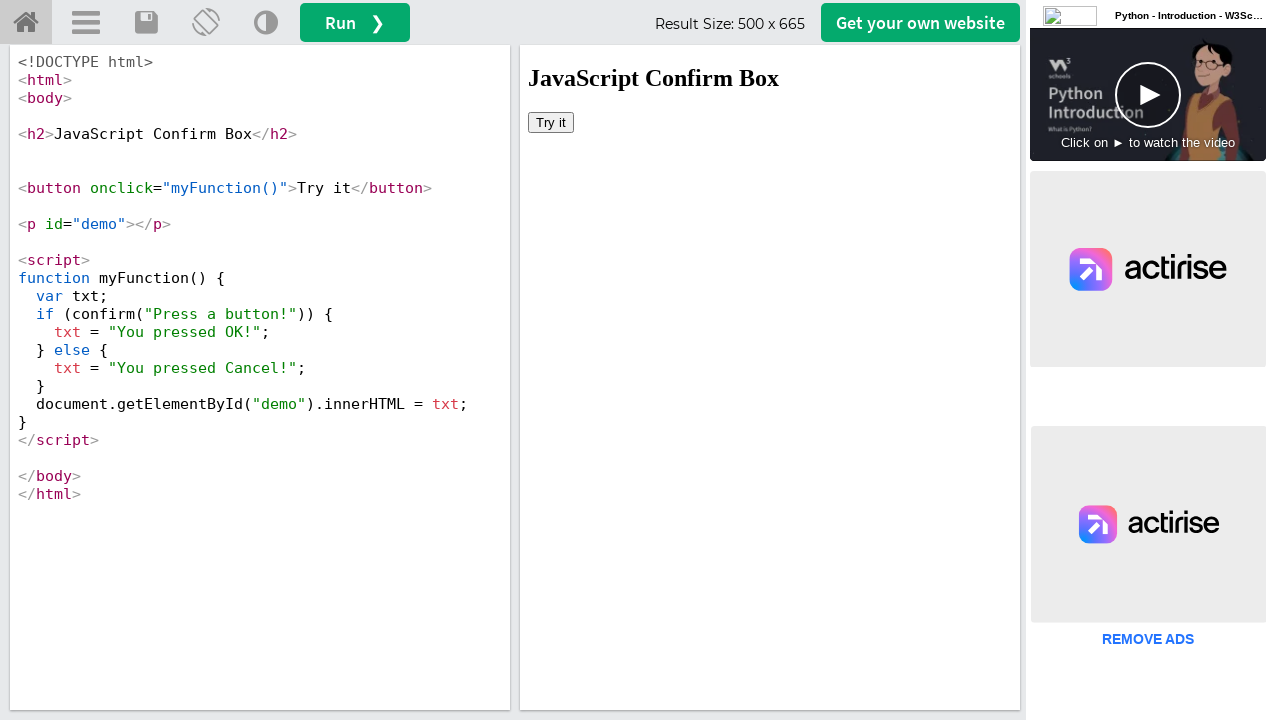

Located iframe #iframeResult
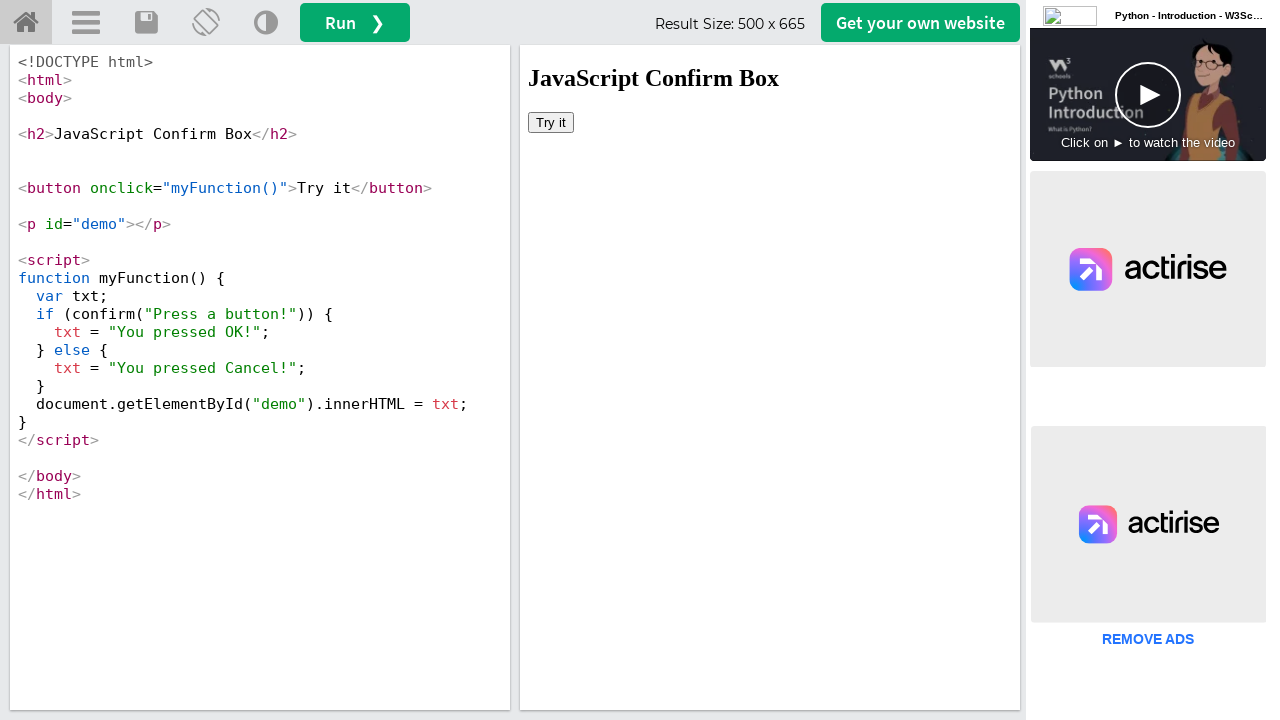

Clicked 'Try it' button inside the iframe at (551, 122) on #iframeResult >> internal:control=enter-frame >> xpath=//button[.='Try it']
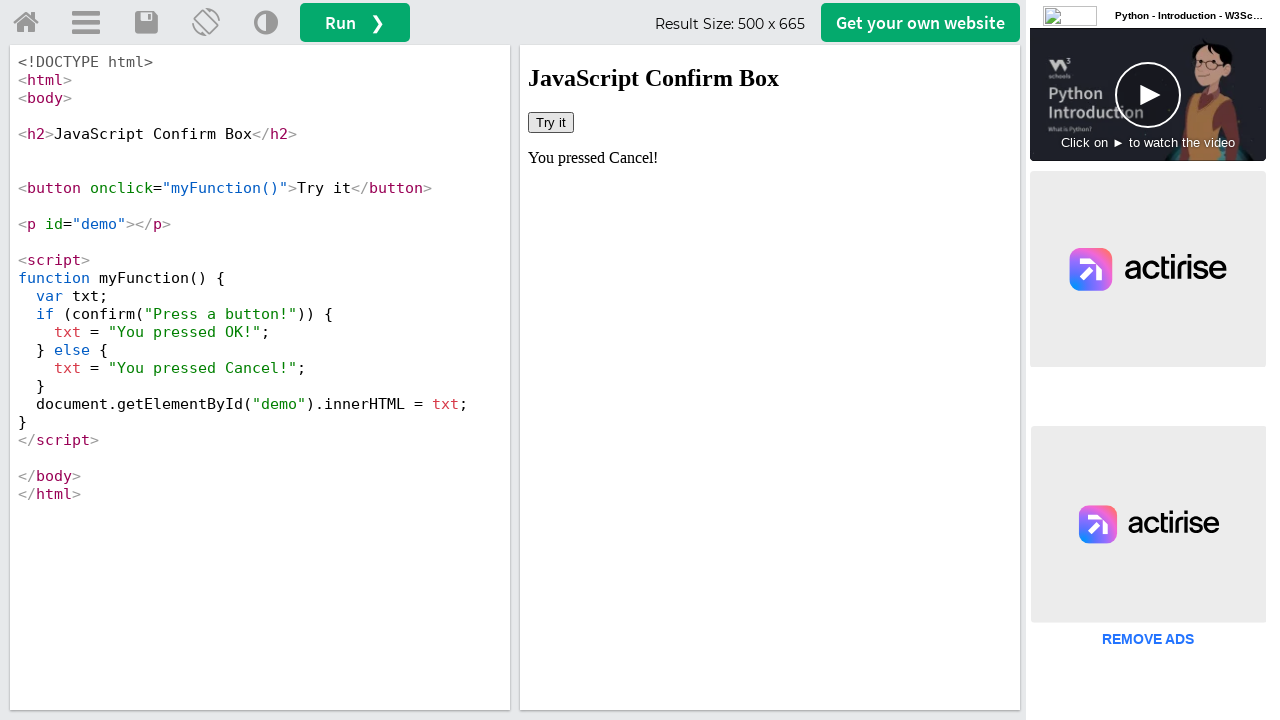

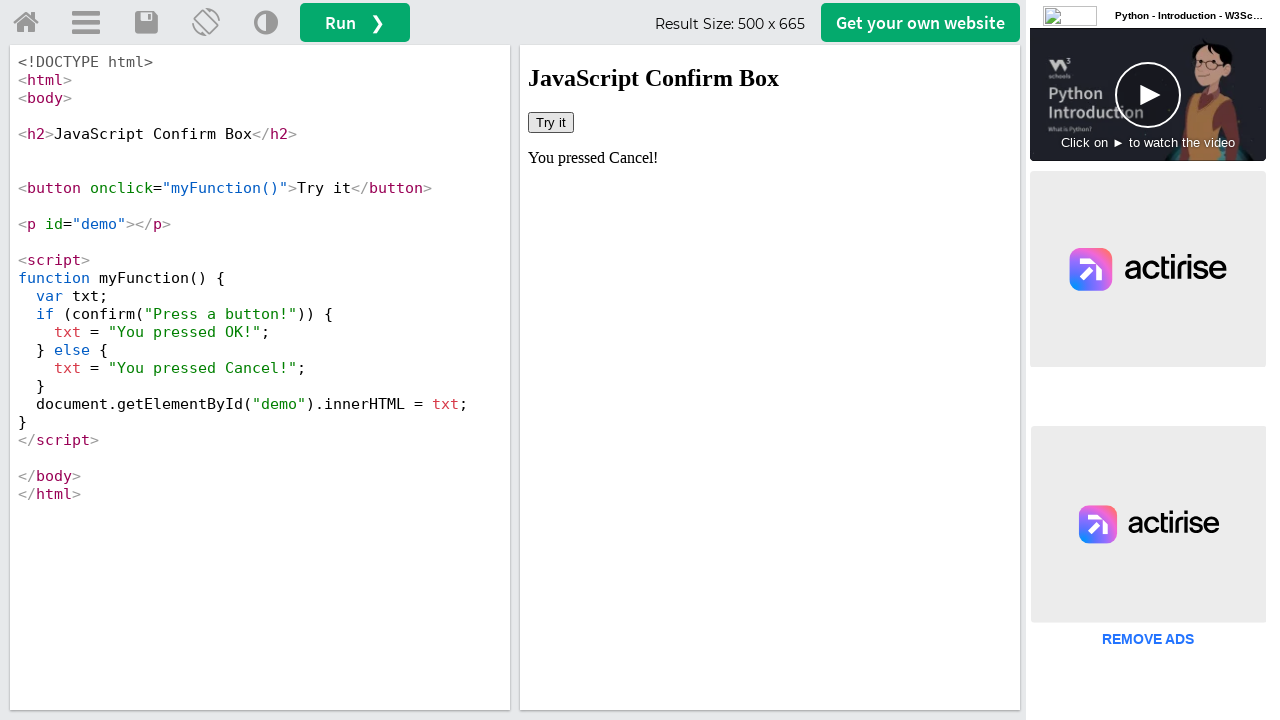